Tests e-commerce product search and cart functionality by searching for products, verifying results, and adding items to cart

Starting URL: https://rahulshettyacademy.com/seleniumPractise/#/

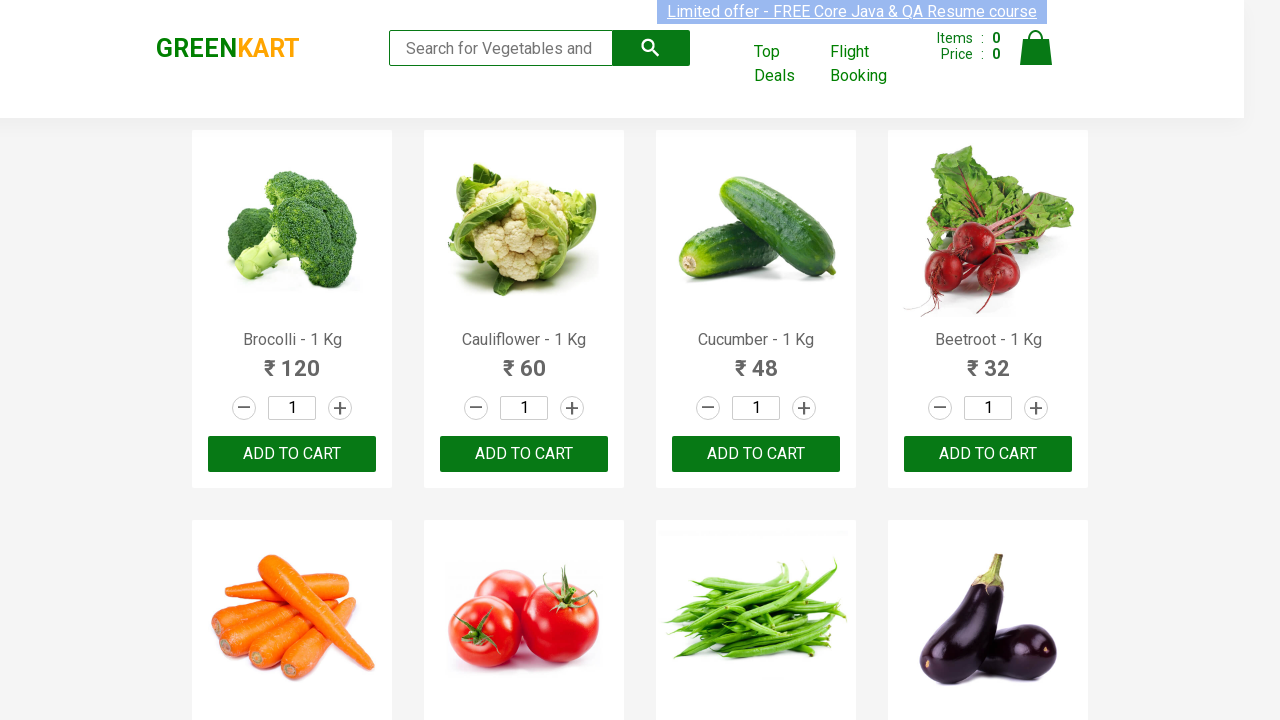

Filled search field with 'ca' to find products on .search-keyword
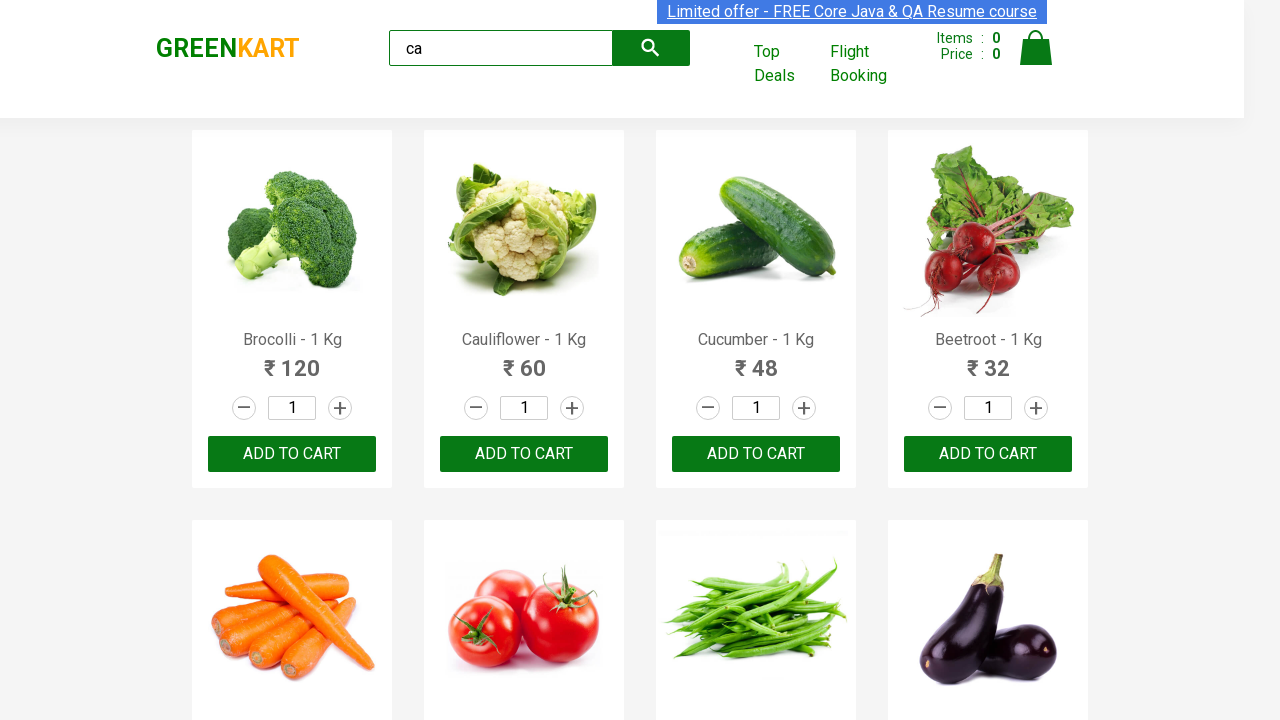

Waited 2 seconds for search results to filter
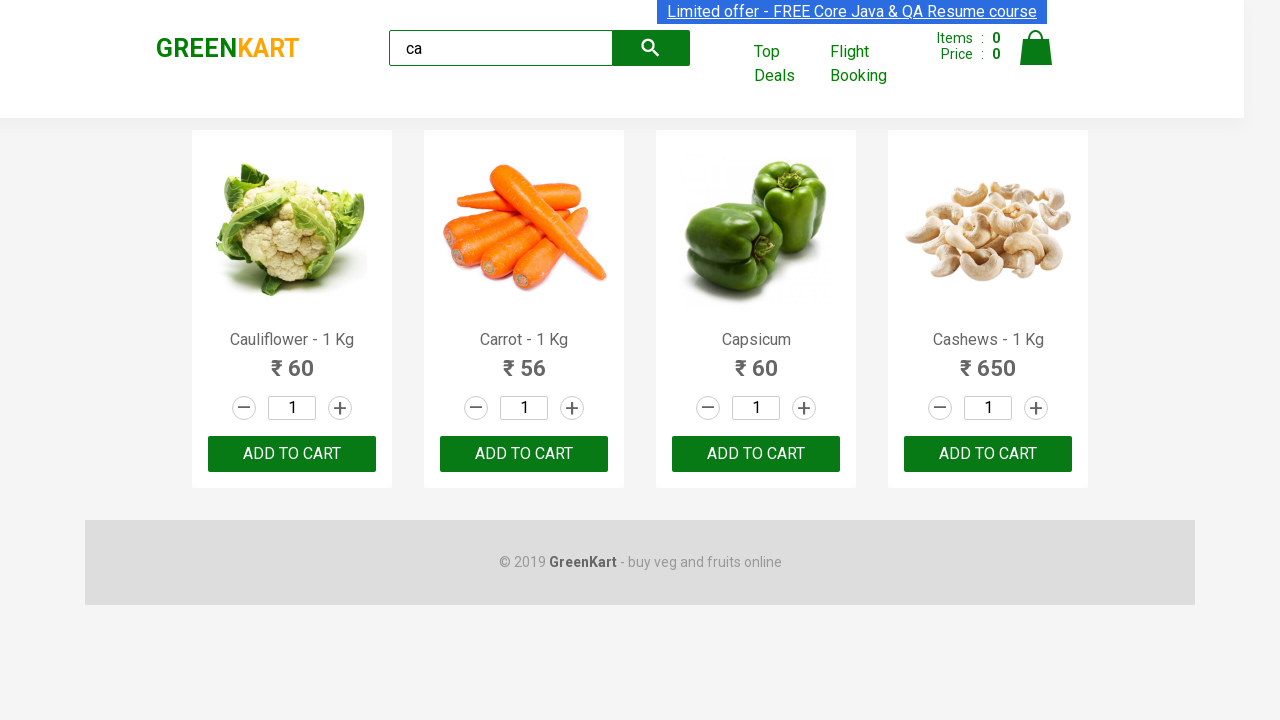

Verified that 4 products are visible in search results
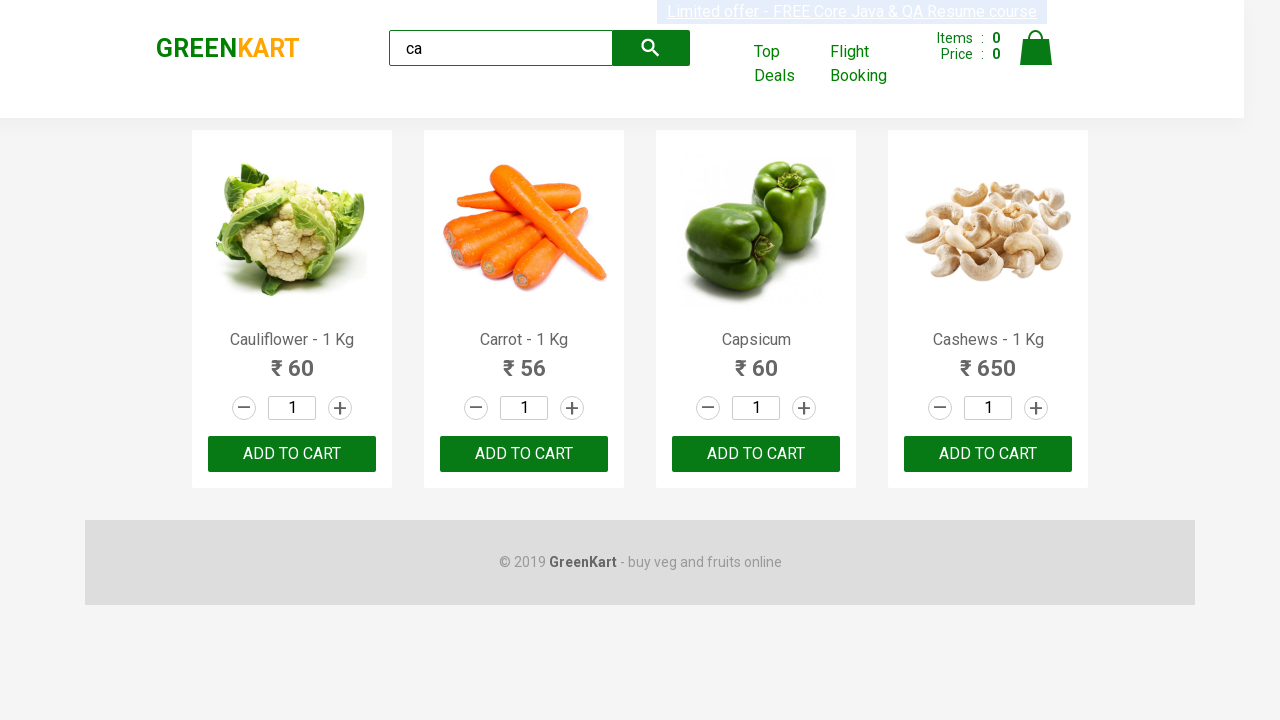

Clicked 'ADD TO CART' button for the third product at (756, 454) on .products .product >> nth=2 >> internal:text="ADD TO CART"i
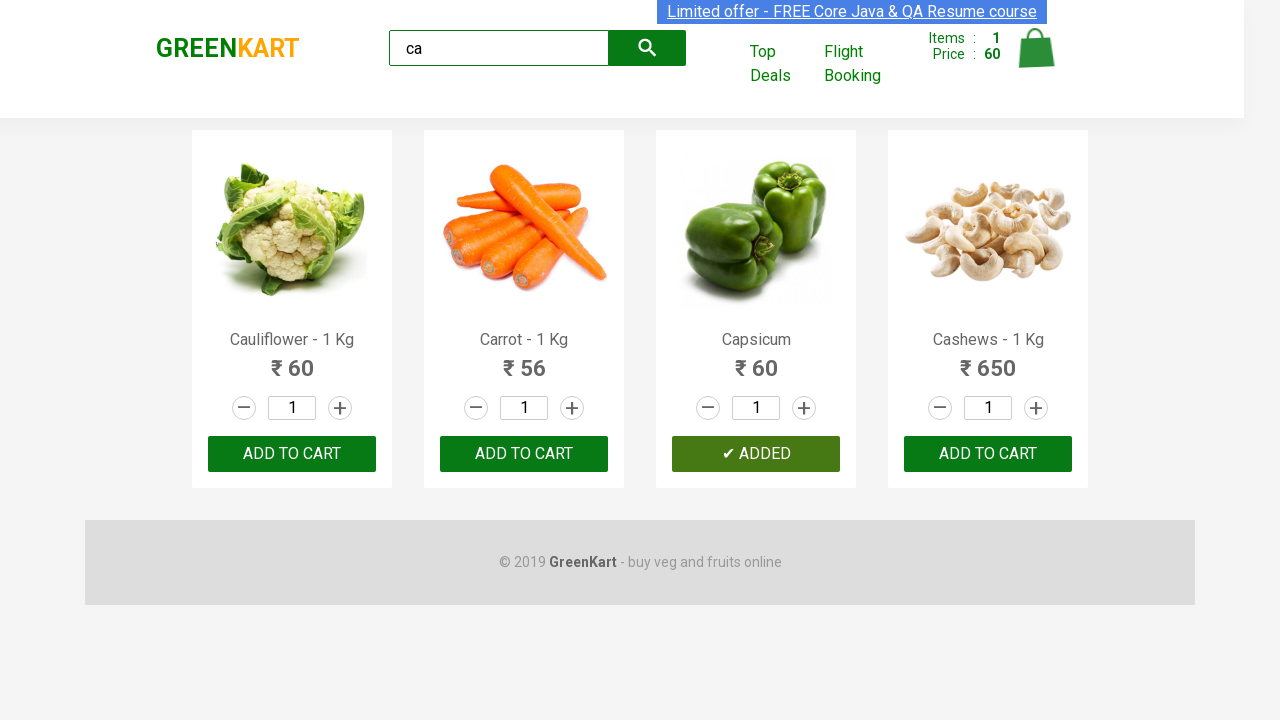

Found and clicked 'ADD TO CART' for Cashews product at (988, 454) on .products .product >> nth=3 >> button
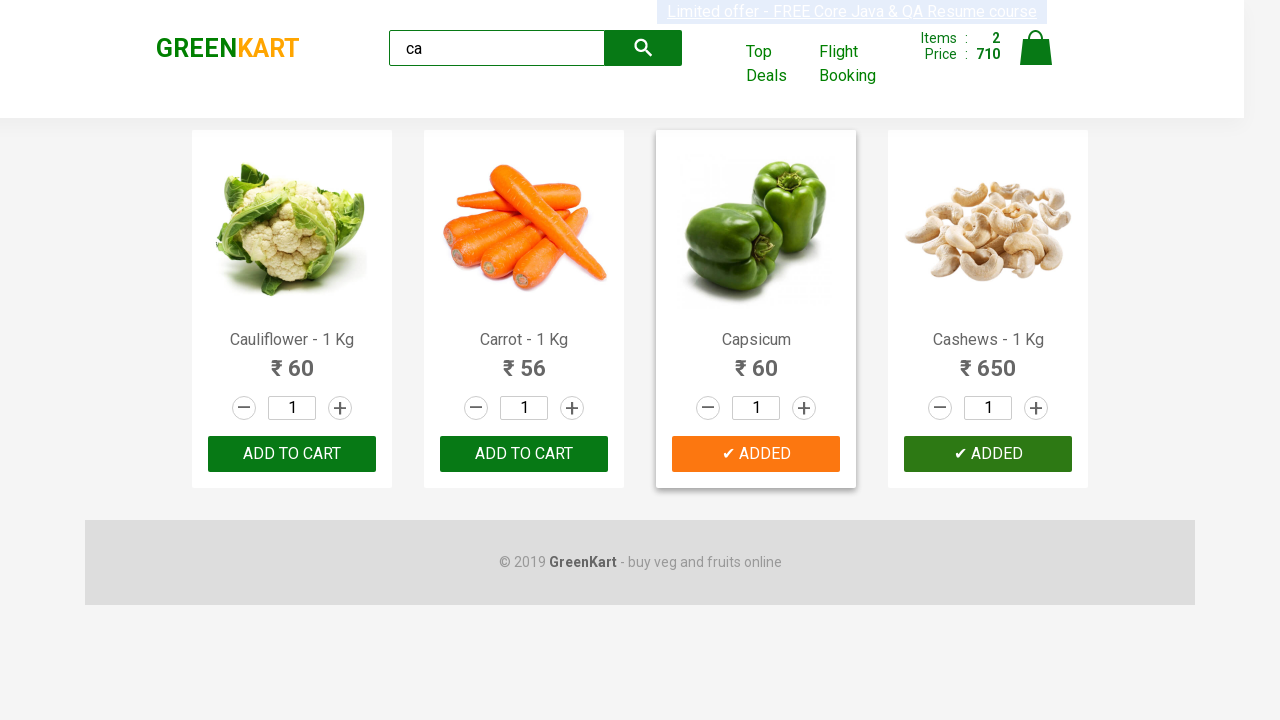

Verified that brand text is 'GREENKART'
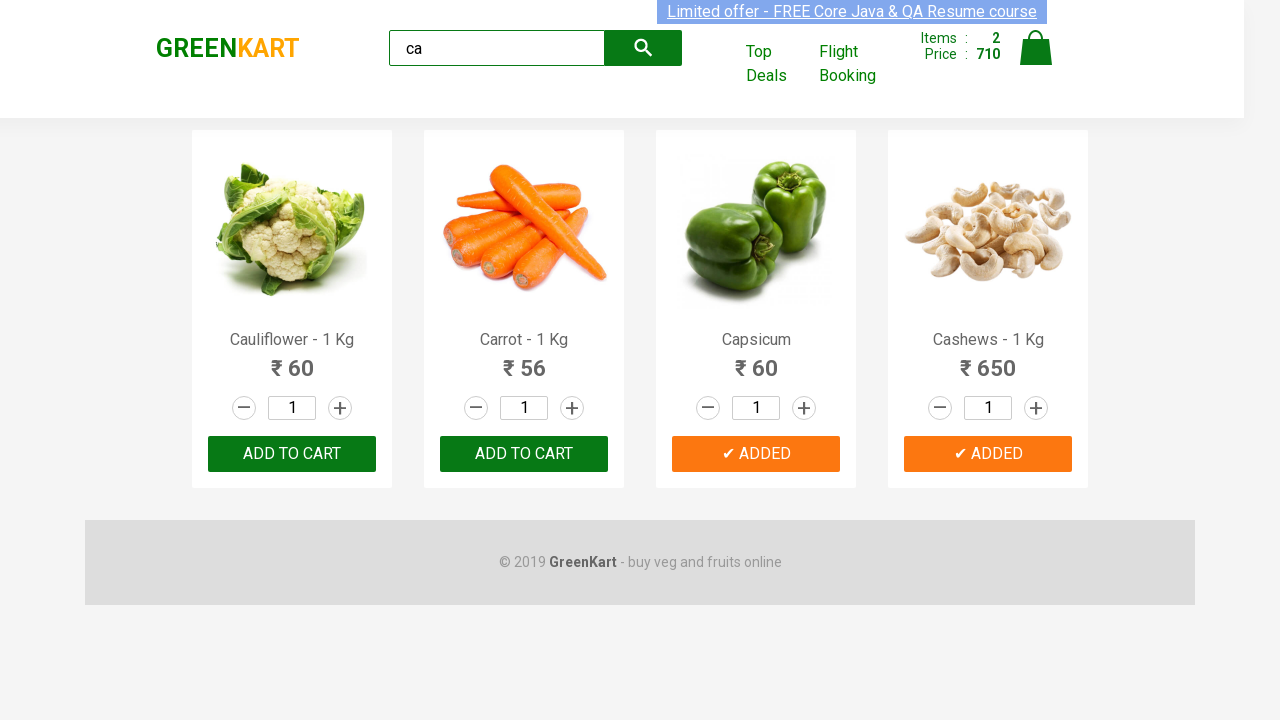

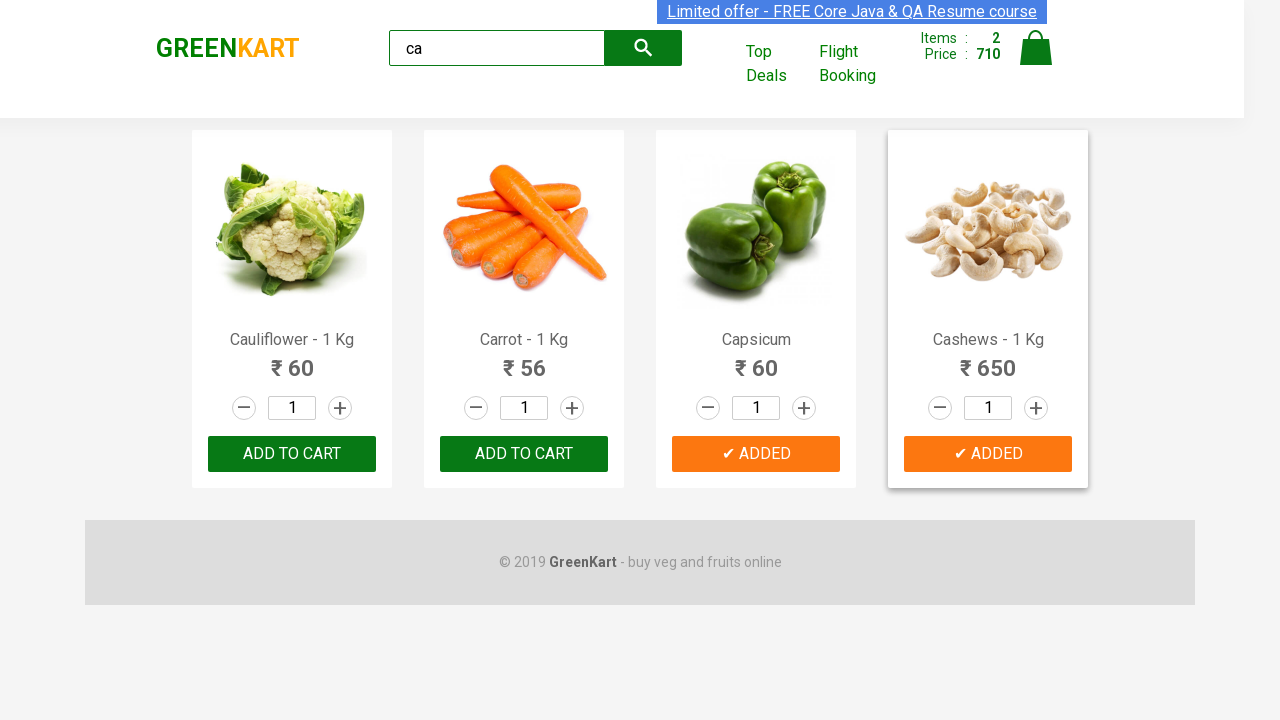